Navigates to ParaBank website and clicks on the registration link using explicit wait

Starting URL: https://parabank.parasoft.com/

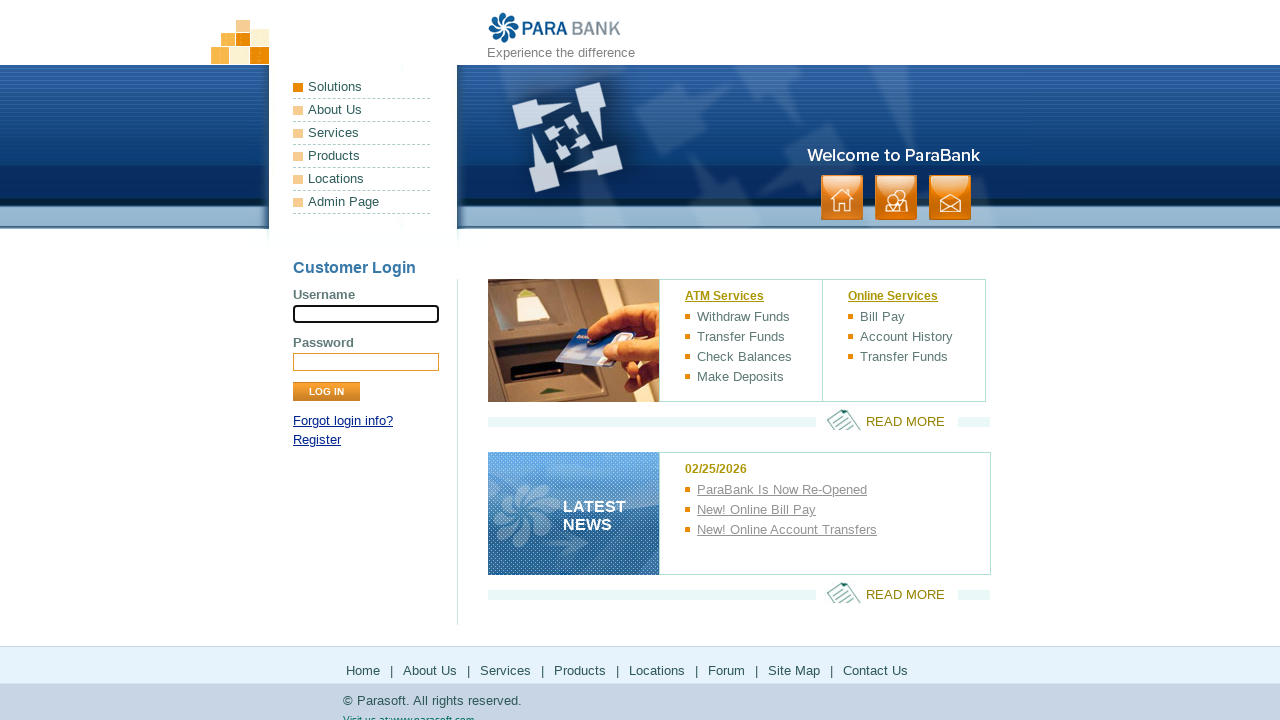

Navigated to ParaBank website
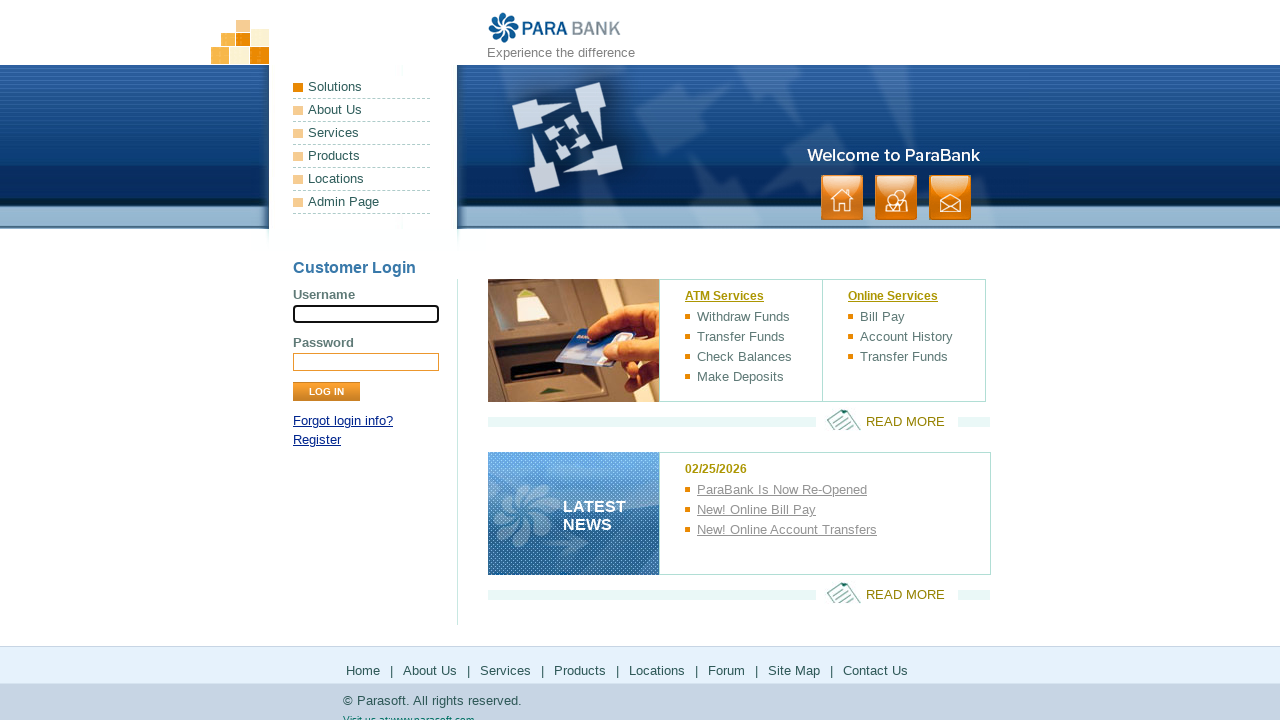

Registration link became visible after explicit wait
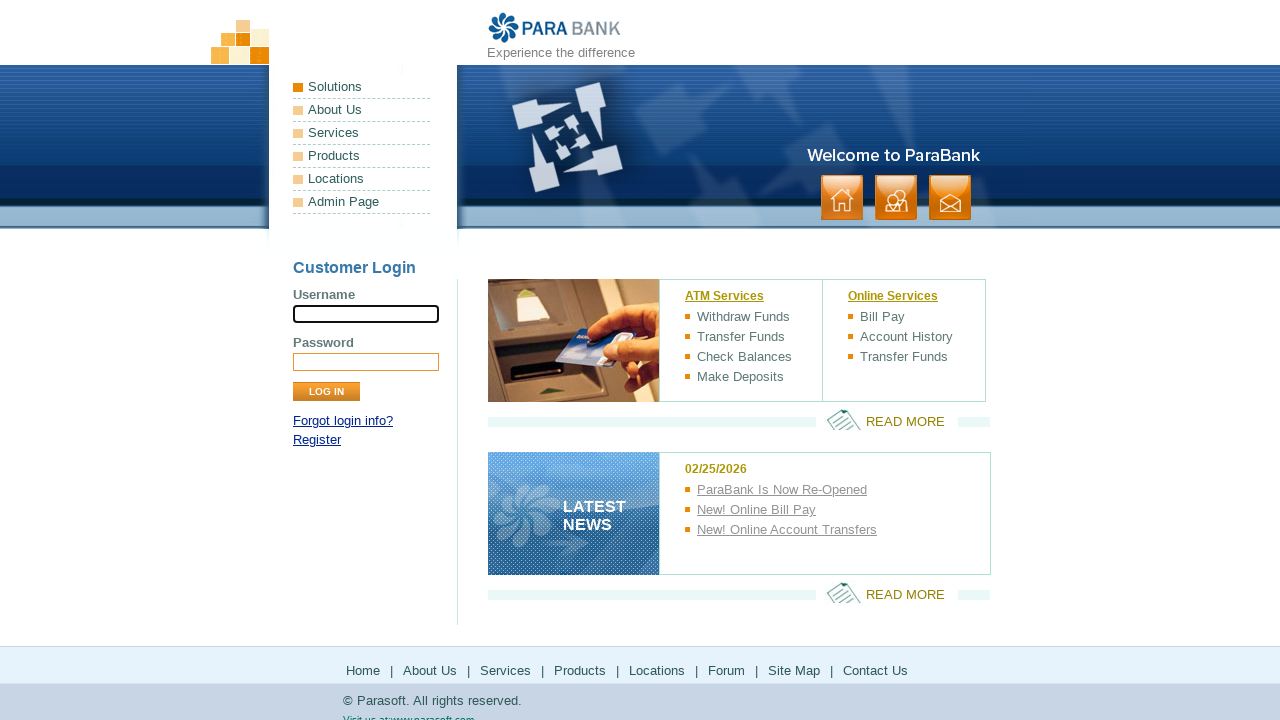

Clicked on the registration link at (317, 440) on a:has-text('Regis')
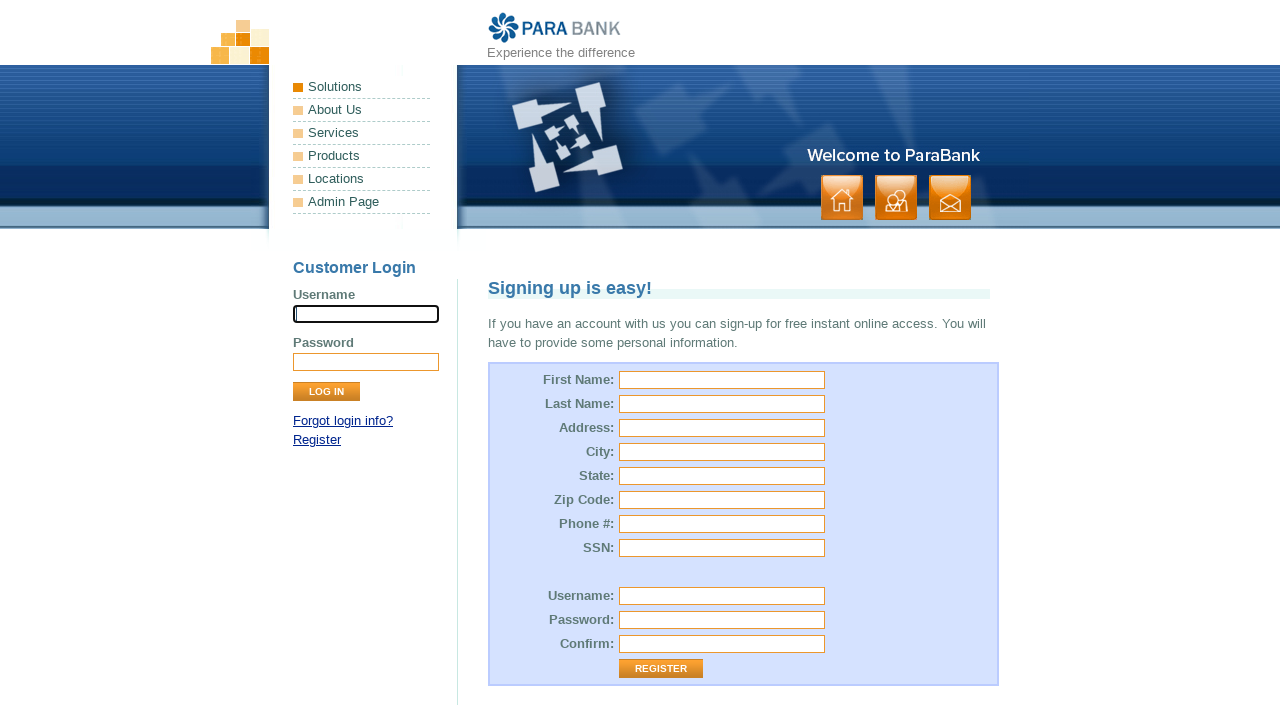

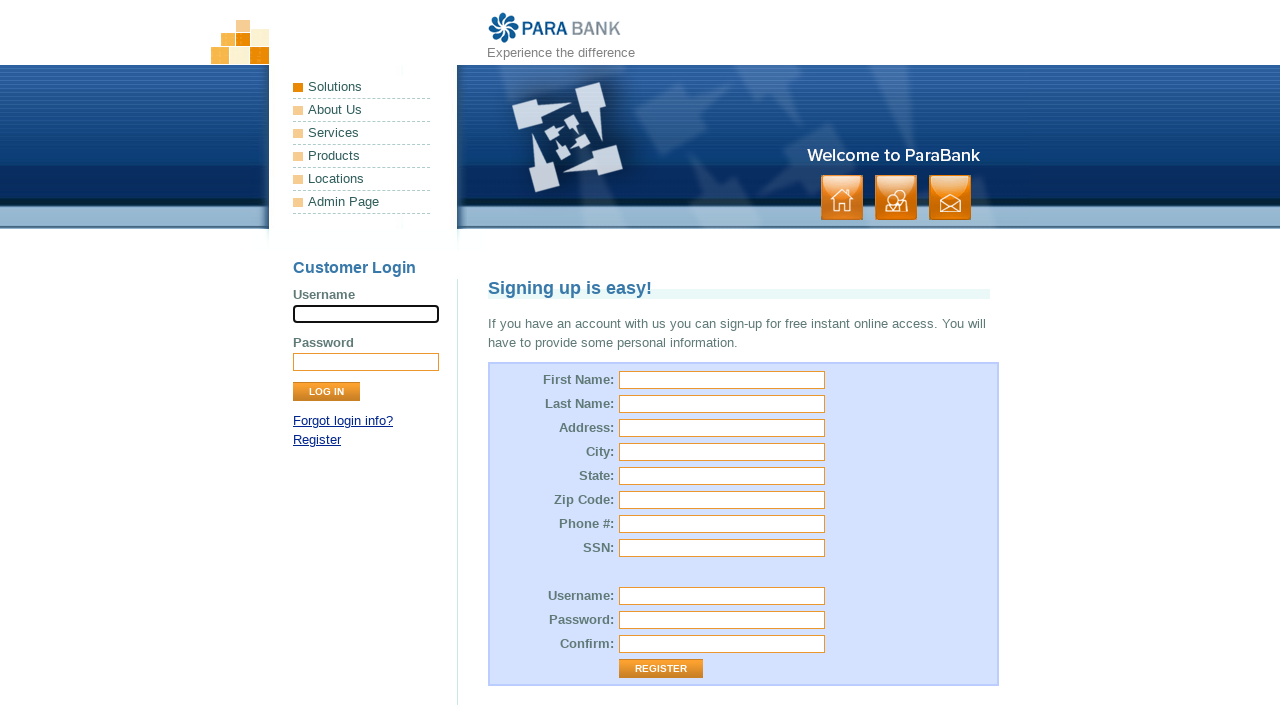